Tests dynamic controls page by locating a checkbox element and clicking it to toggle its selection state

Starting URL: https://training-support.net/webelements/dynamic-controls

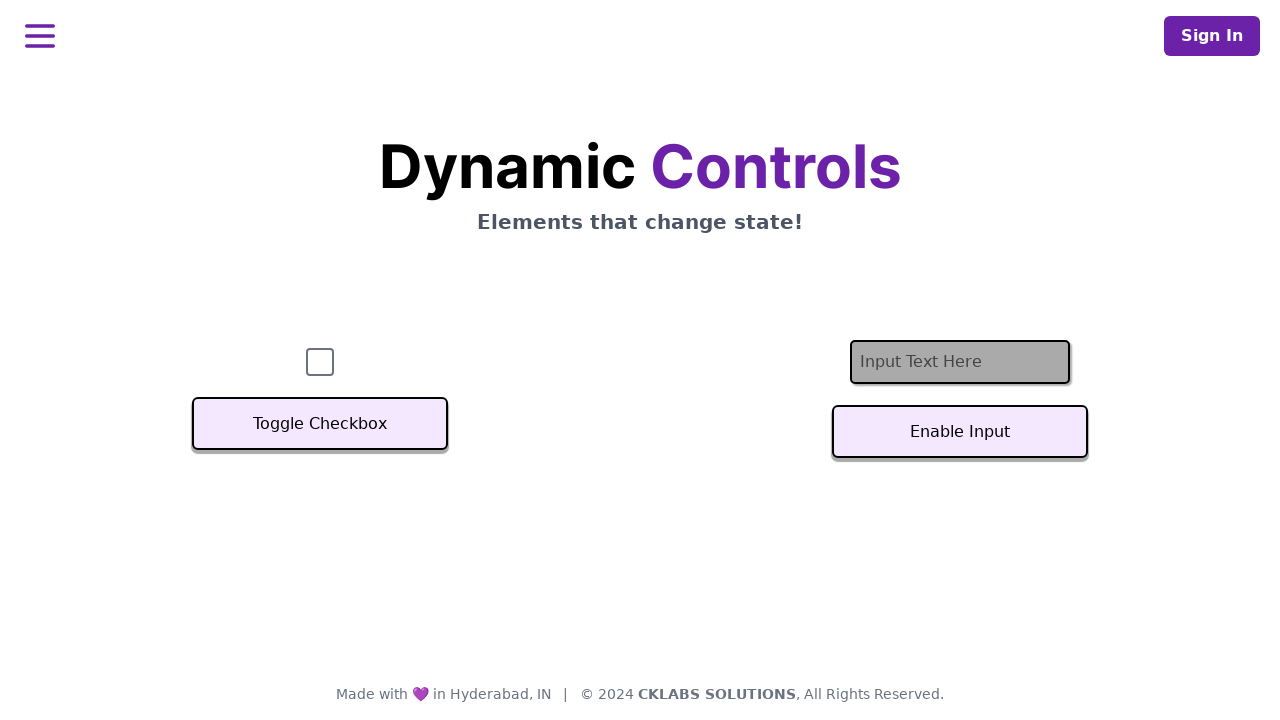

Clicked checkbox element to toggle its selection state at (320, 362) on input[type='checkbox']
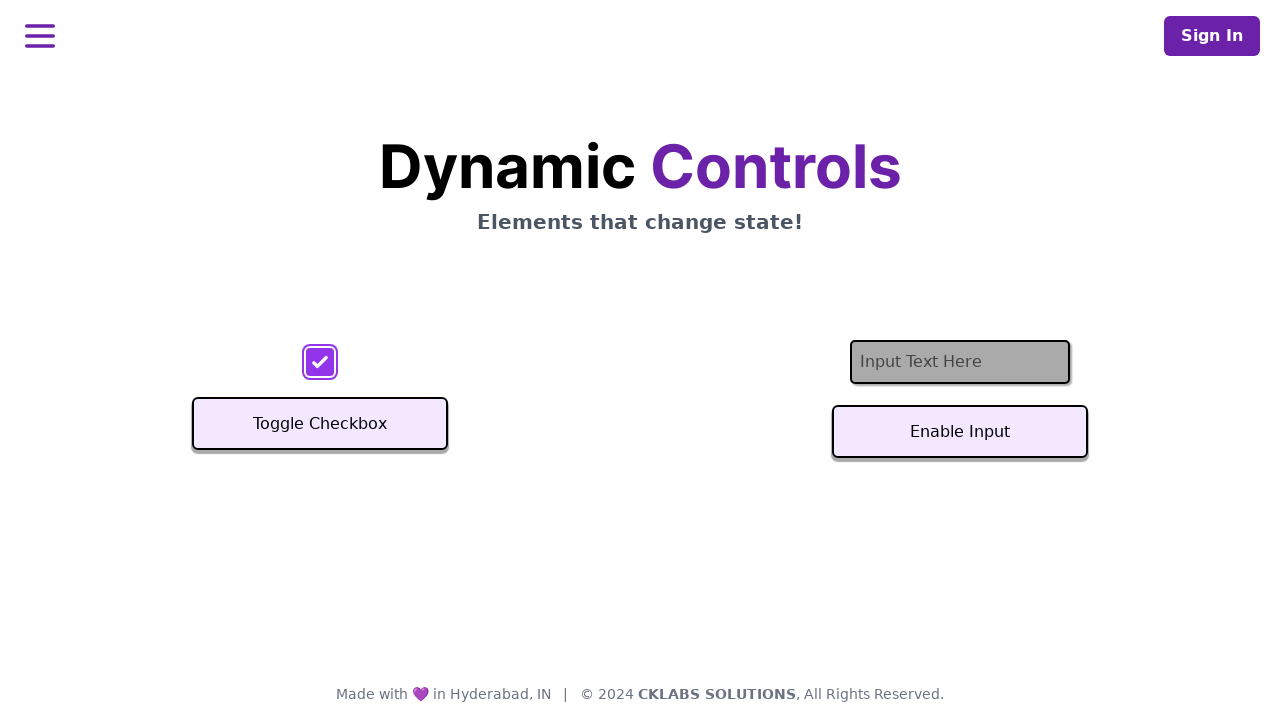

Verified checkbox is now selected
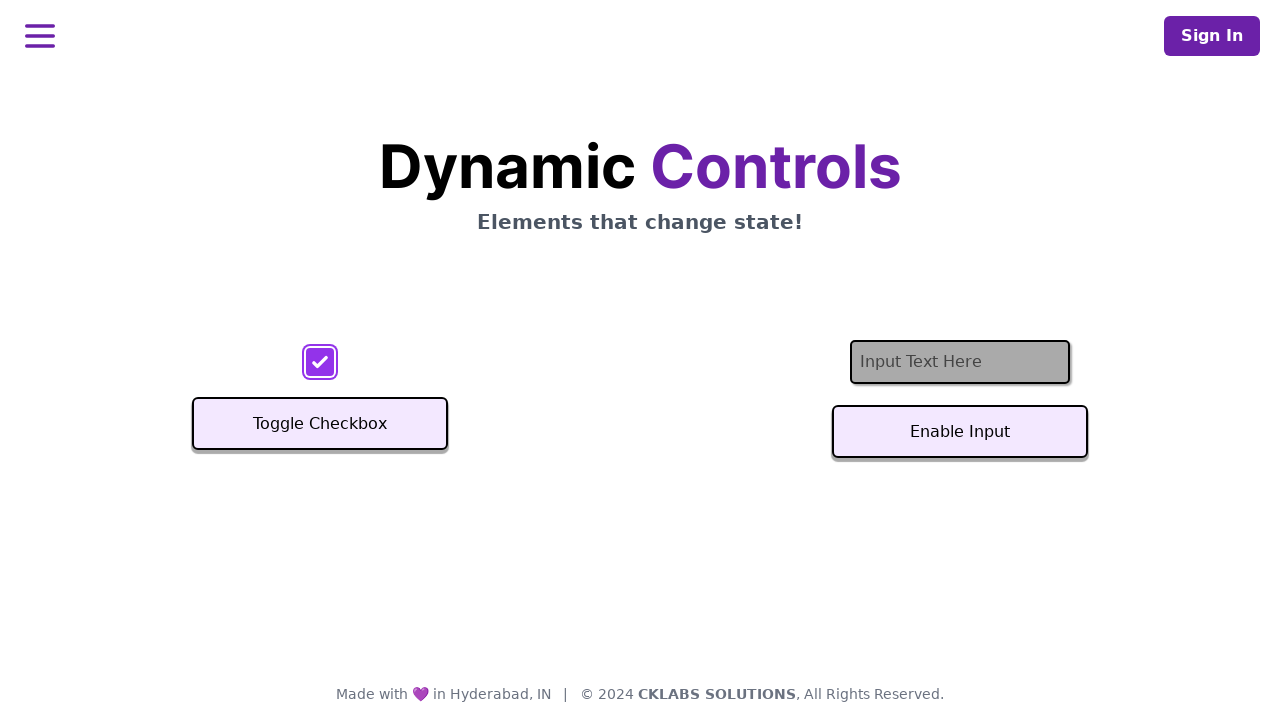

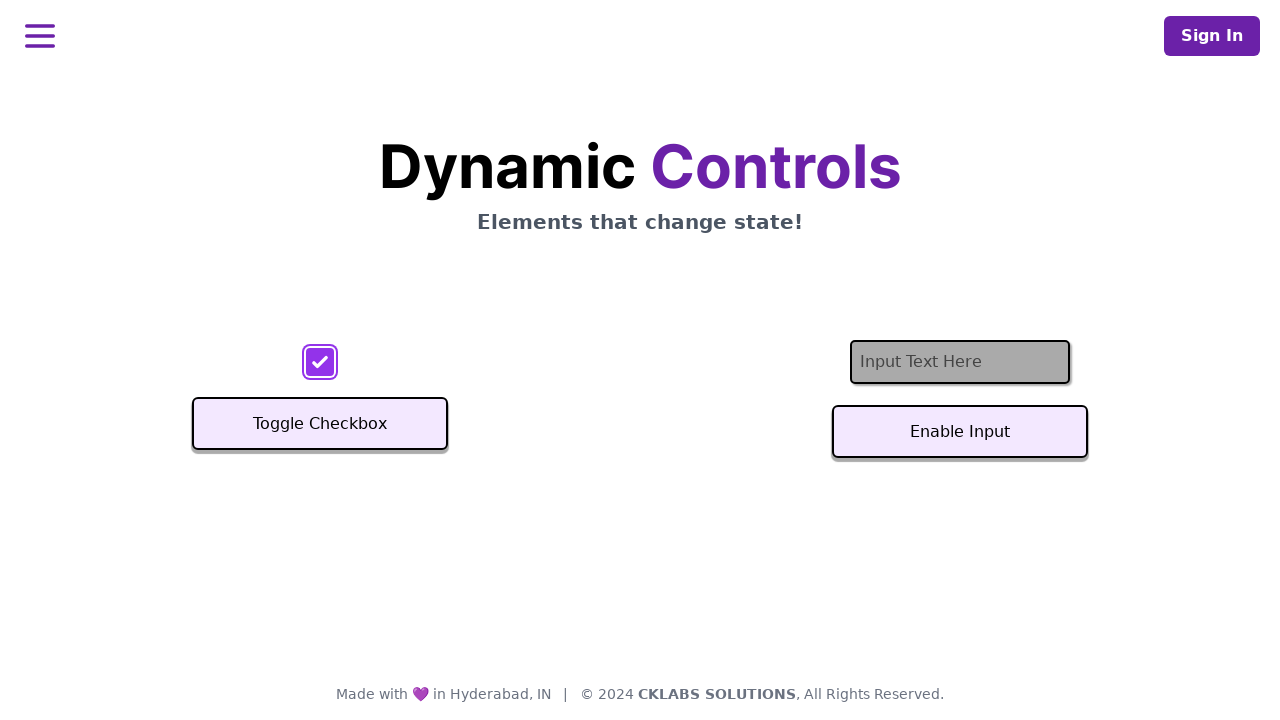